Tests the train search functionality on erail.in by entering source station (Chennai MS) and destination station (Madurai MDU), then clicking to search for trains between these stations.

Starting URL: https://erail.in/

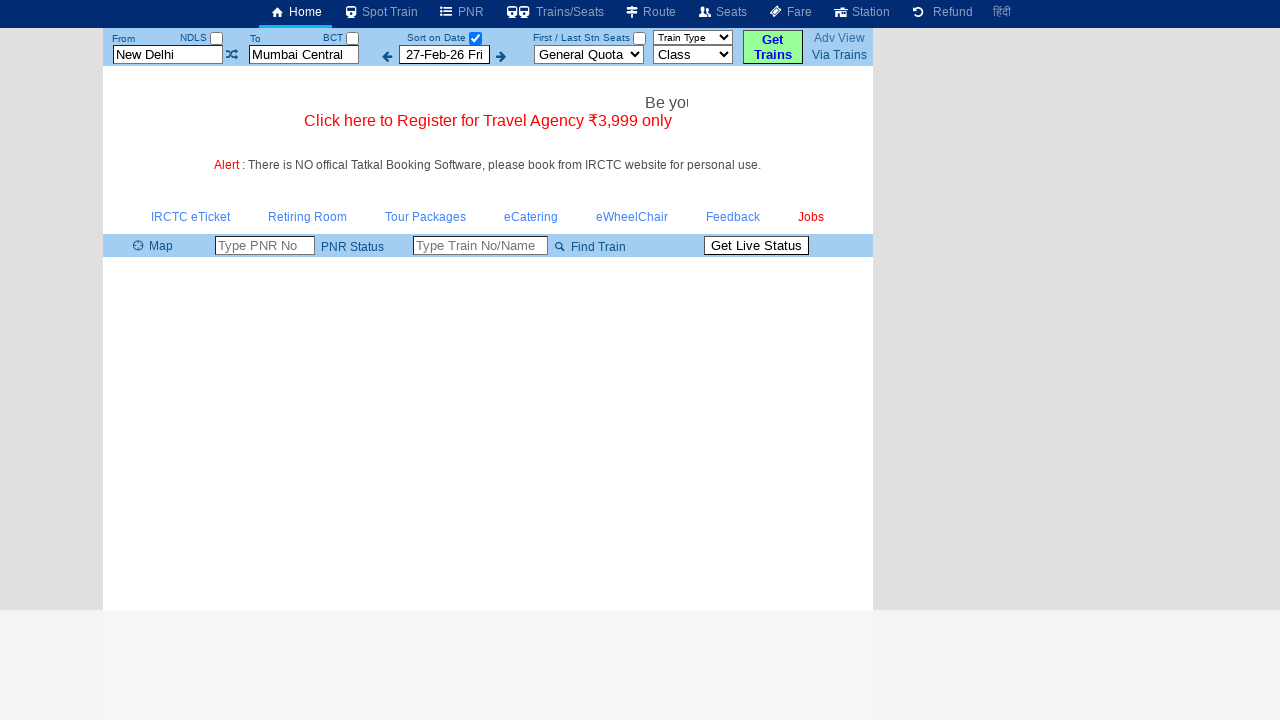

Cleared the 'From' station field on #txtStationFrom
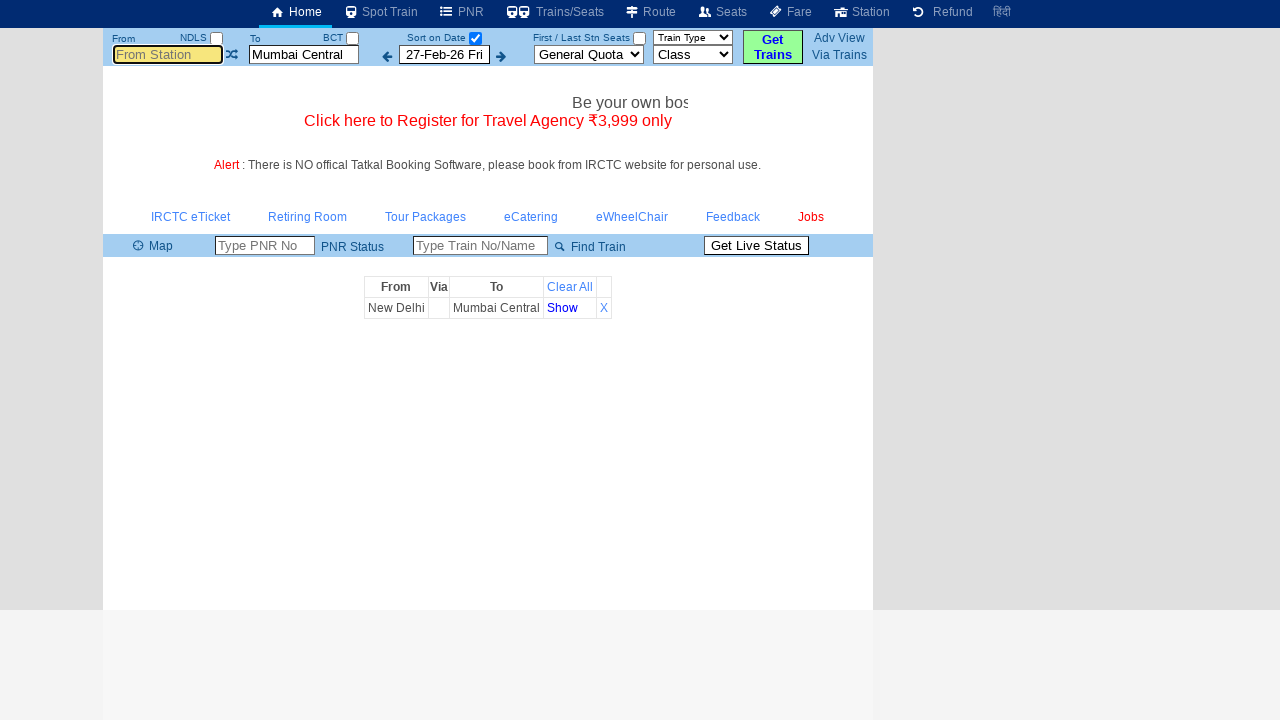

Filled 'From' station field with 'MS' (Chennai MS) on #txtStationFrom
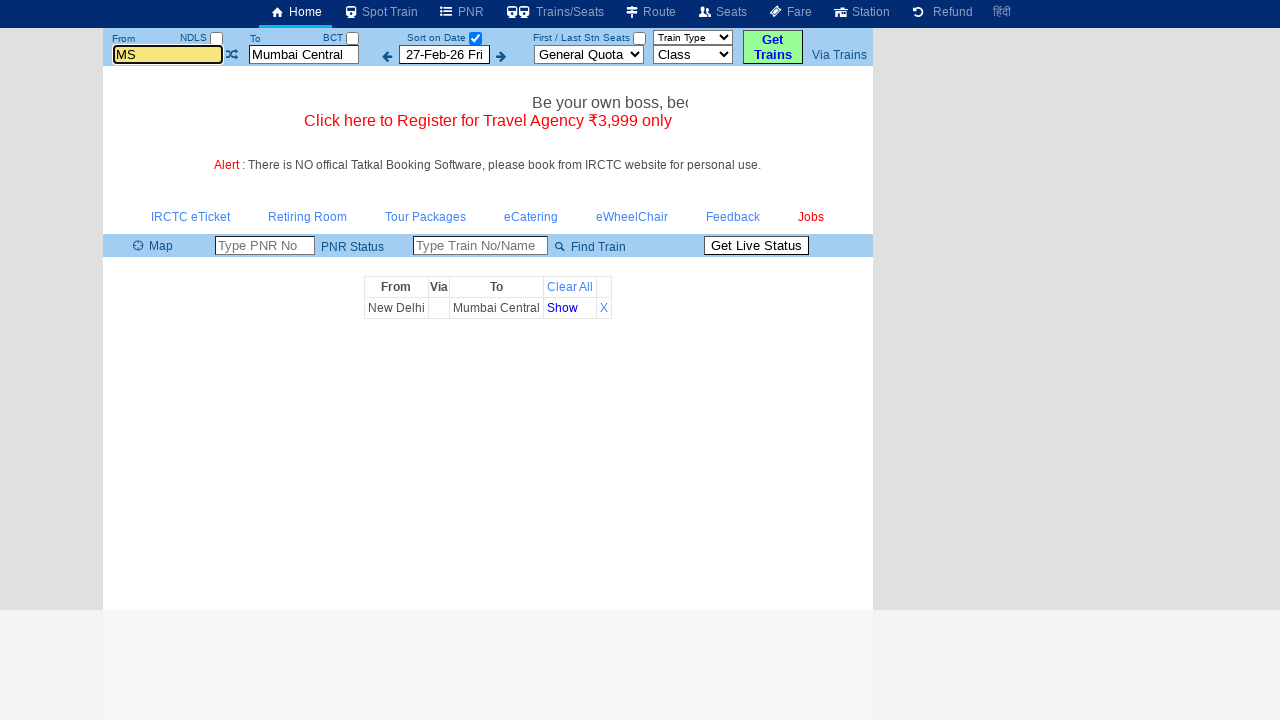

Pressed Enter to confirm source station selection
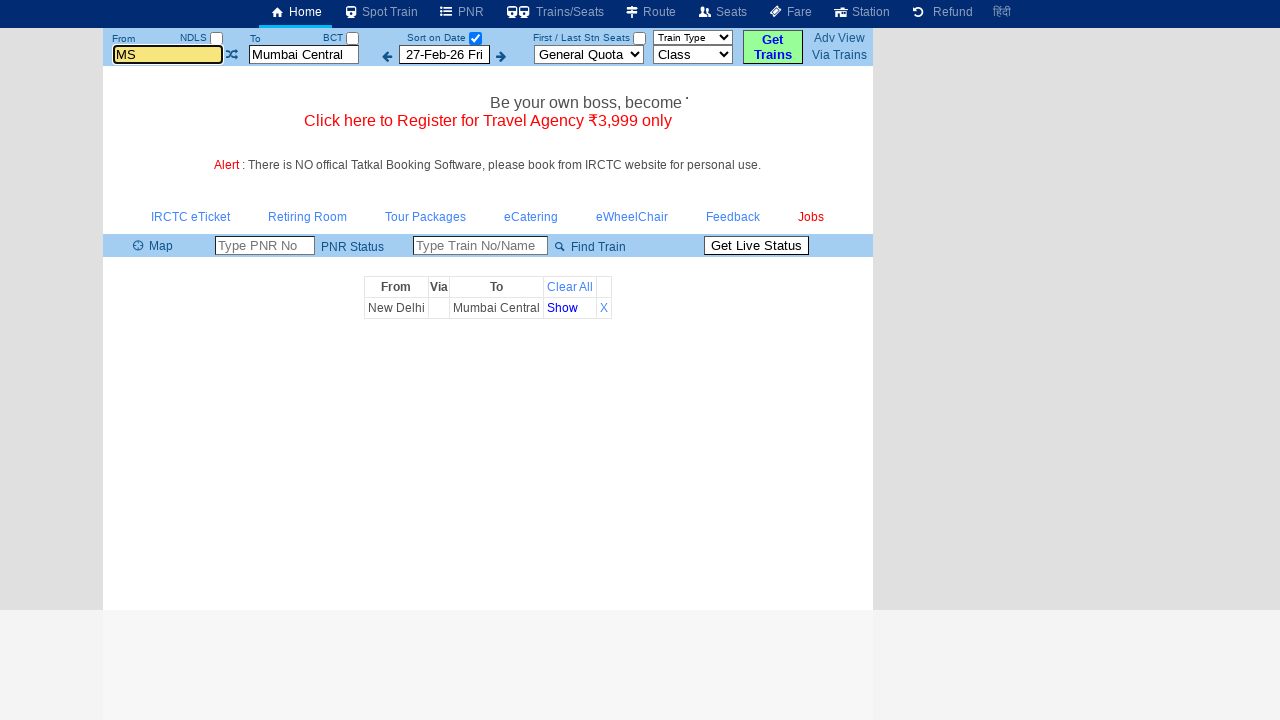

Cleared the 'To' station field on #txtStationTo
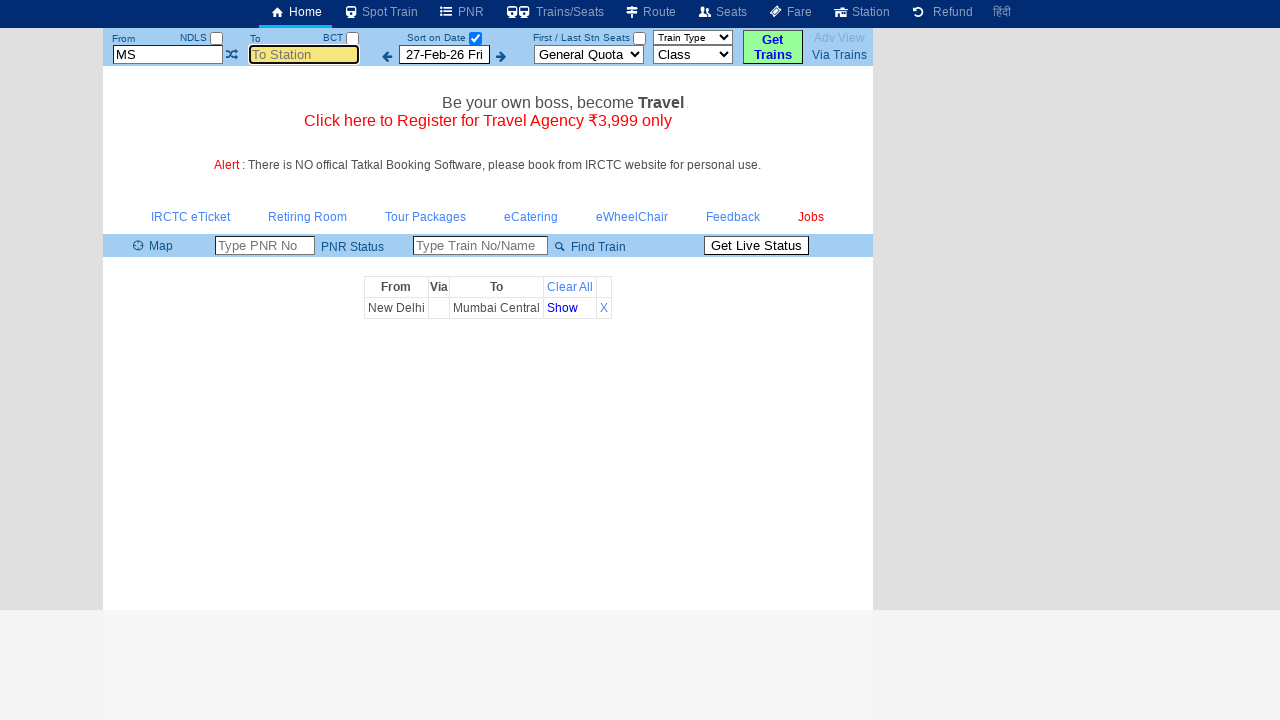

Filled 'To' station field with 'MDU' (Madurai MDU) on #txtStationTo
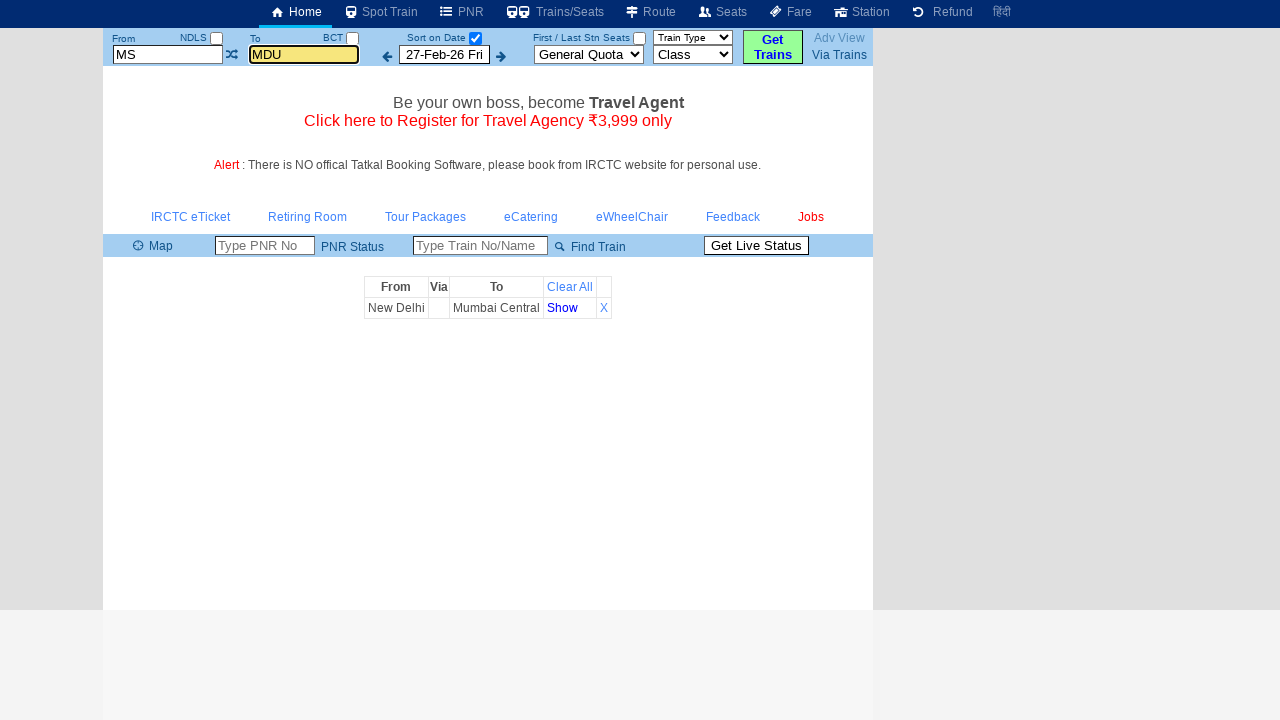

Pressed Enter to confirm destination station selection
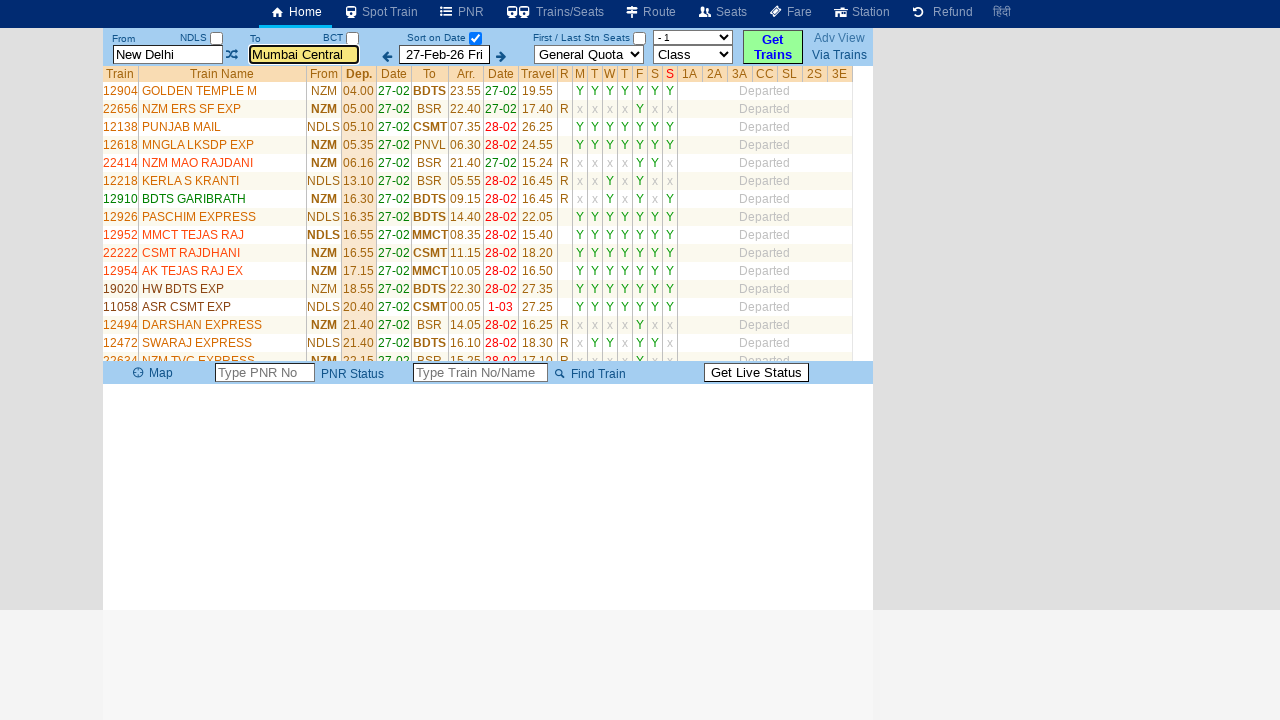

Clicked on the date selection checkbox to search at (475, 38) on #chkSelectDateOnly
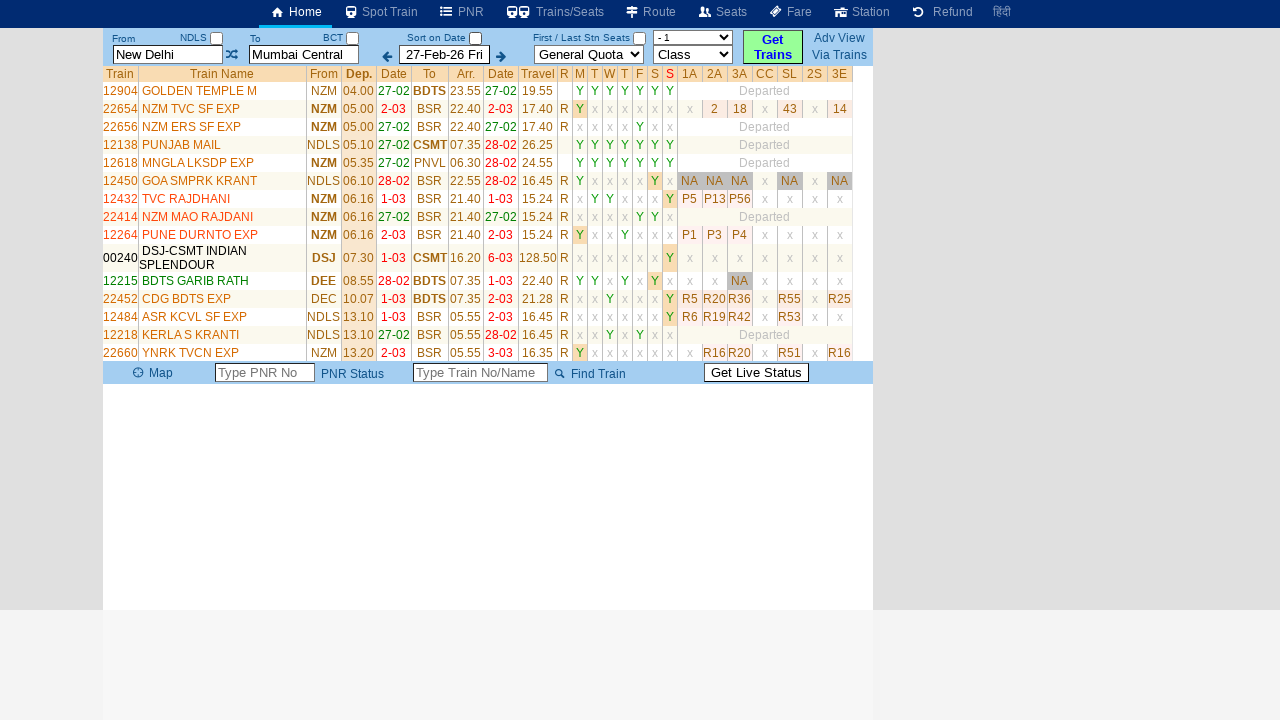

Train results loaded - search completed for trains between Chennai MS and Madurai MDU
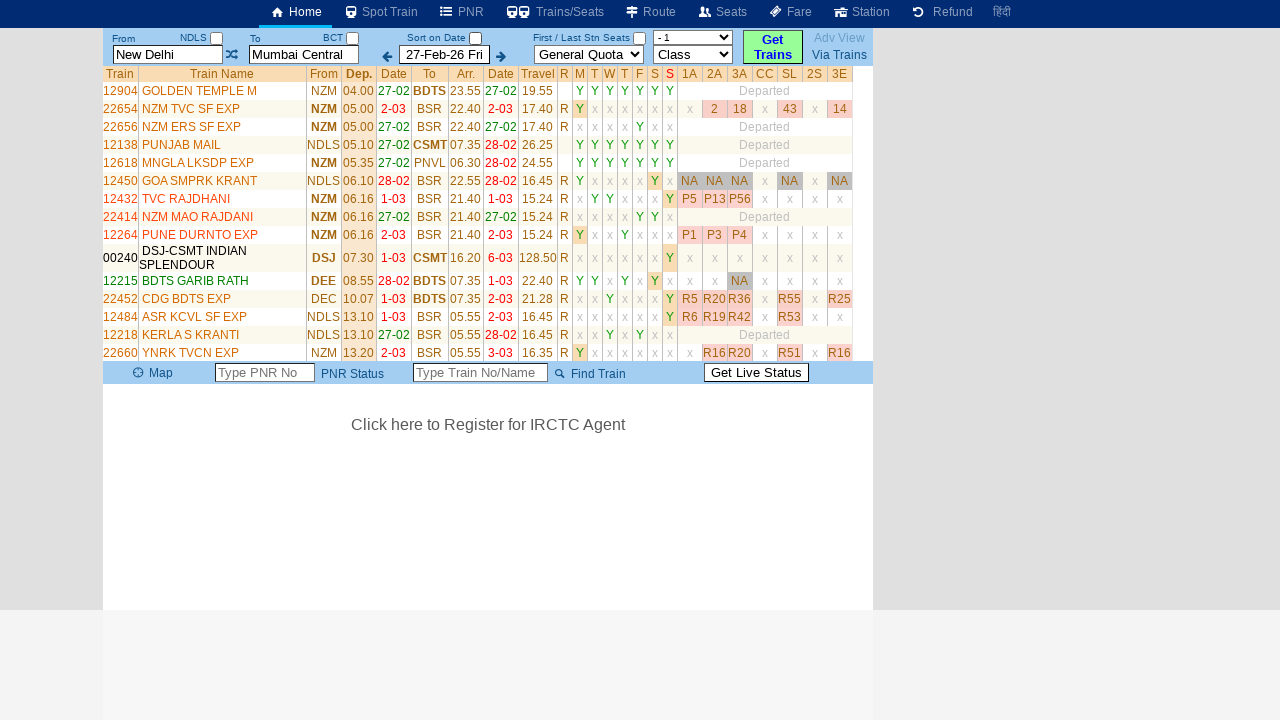

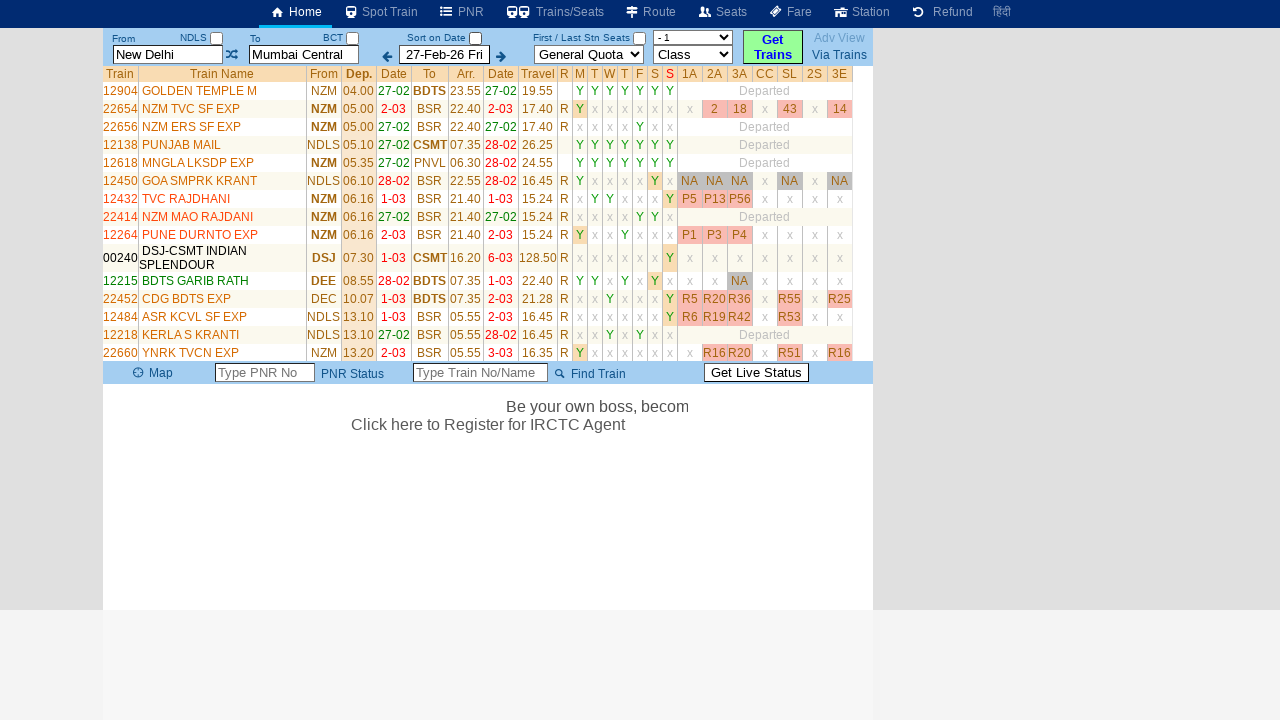